Tests mobile responsiveness by setting a mobile viewport size and loading the page

Starting URL: https://jkbennitt-polyid-private.hf.space

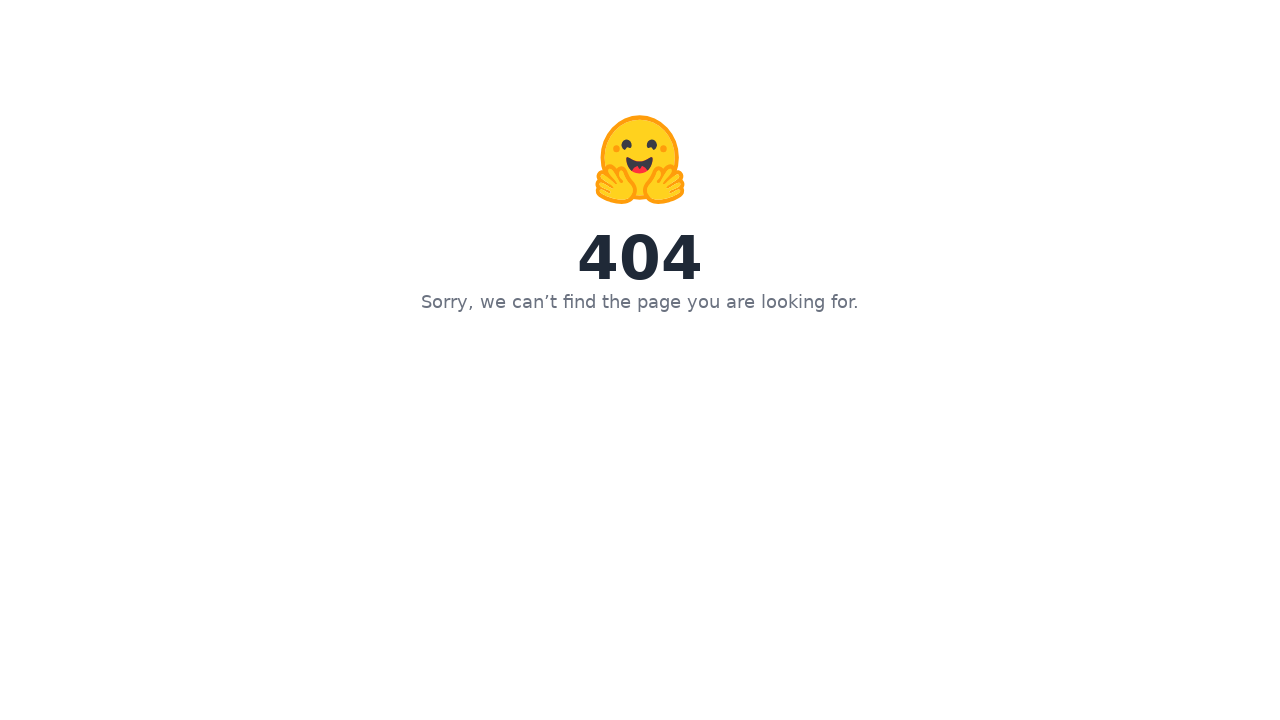

Set mobile viewport size to 375x667 pixels
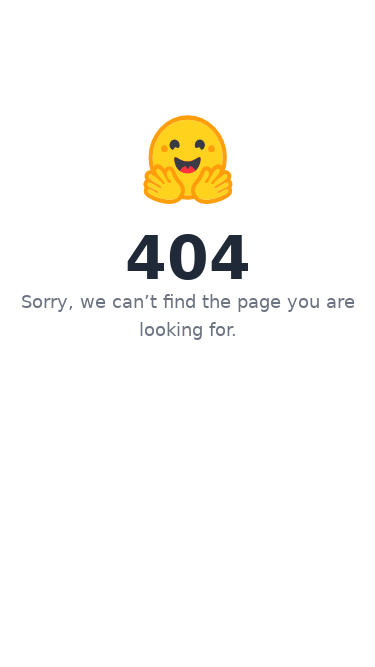

Reloaded page with mobile viewport
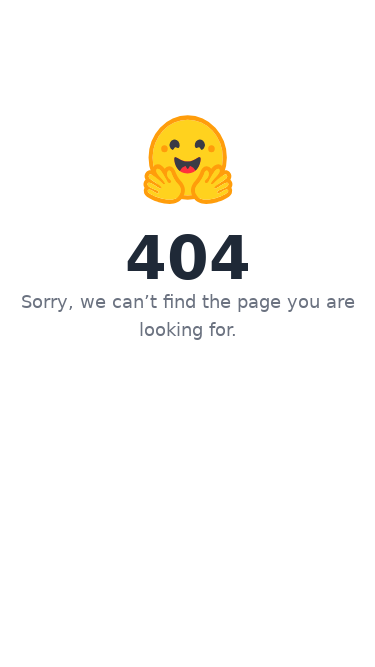

Waited 5 seconds for mobile interface to load
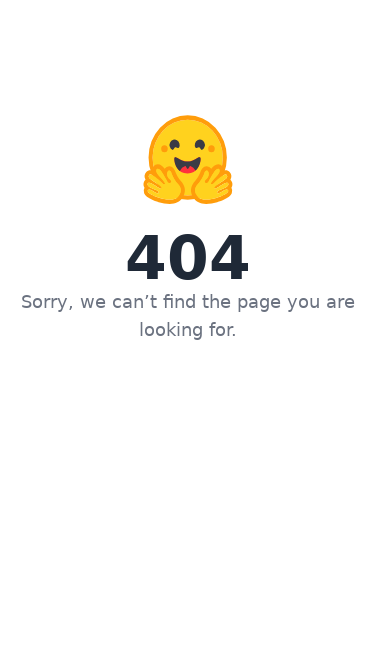

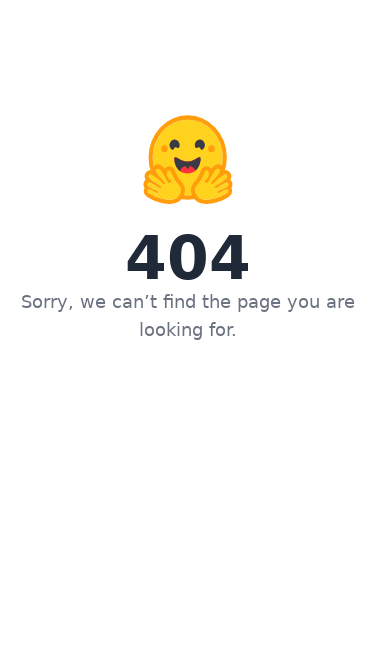